Tests drag and drop functionality on jQueryUI demo page by navigating to the Droppable section and dragging an element onto a drop target within an iframe.

Starting URL: https://jqueryui.com/

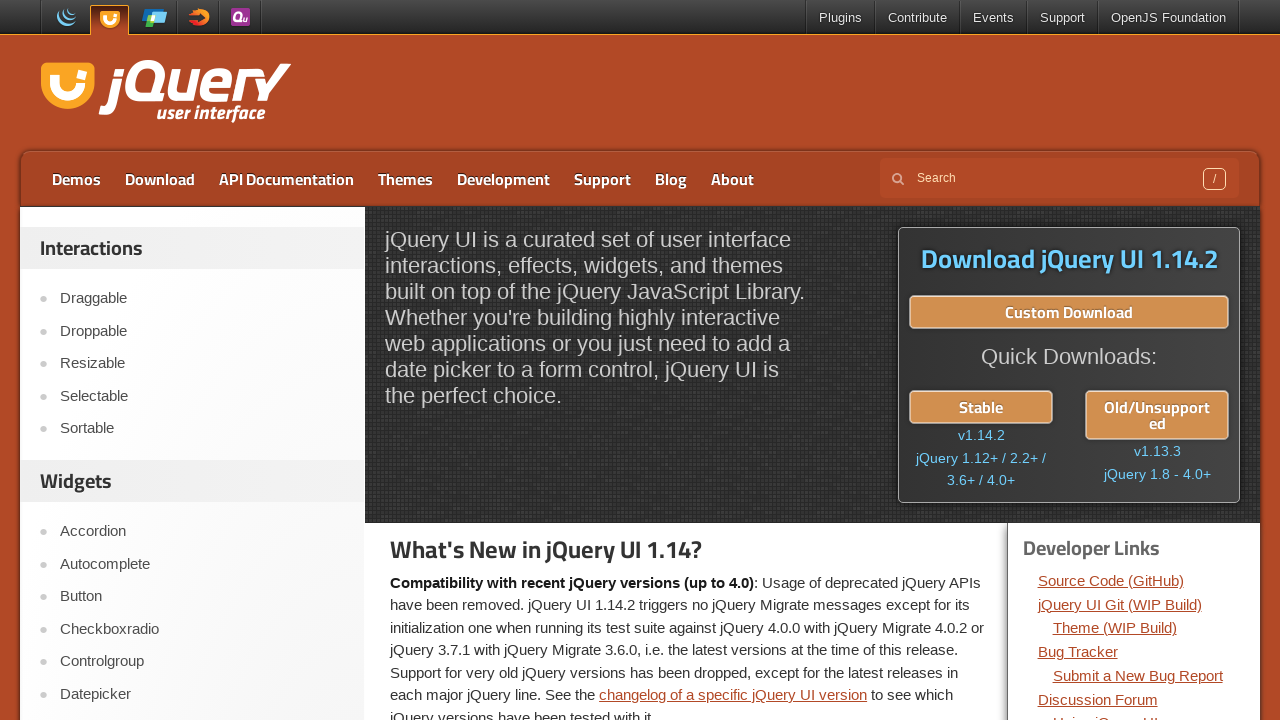

Located the first iframe (sidebar navigation area)
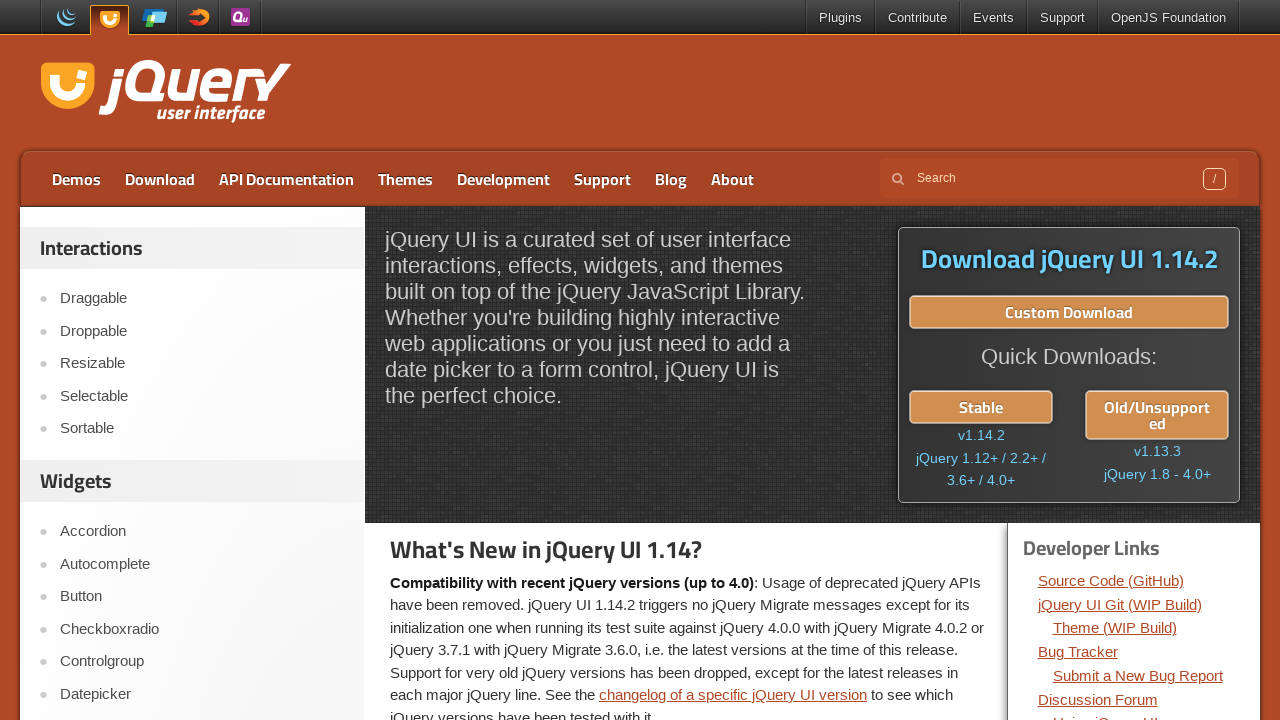

Clicked on the Droppable link in the navigation at (202, 331) on a:has-text('Droppable')
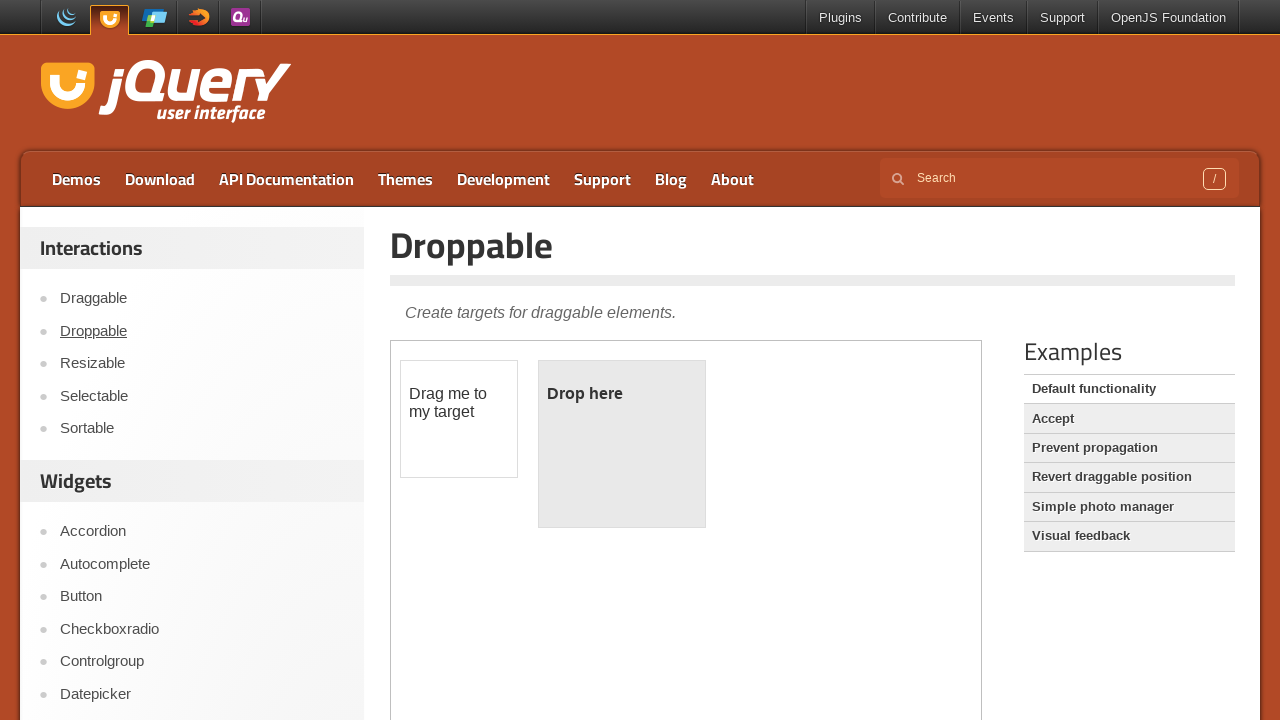

Waited for the droppable demo page to fully load
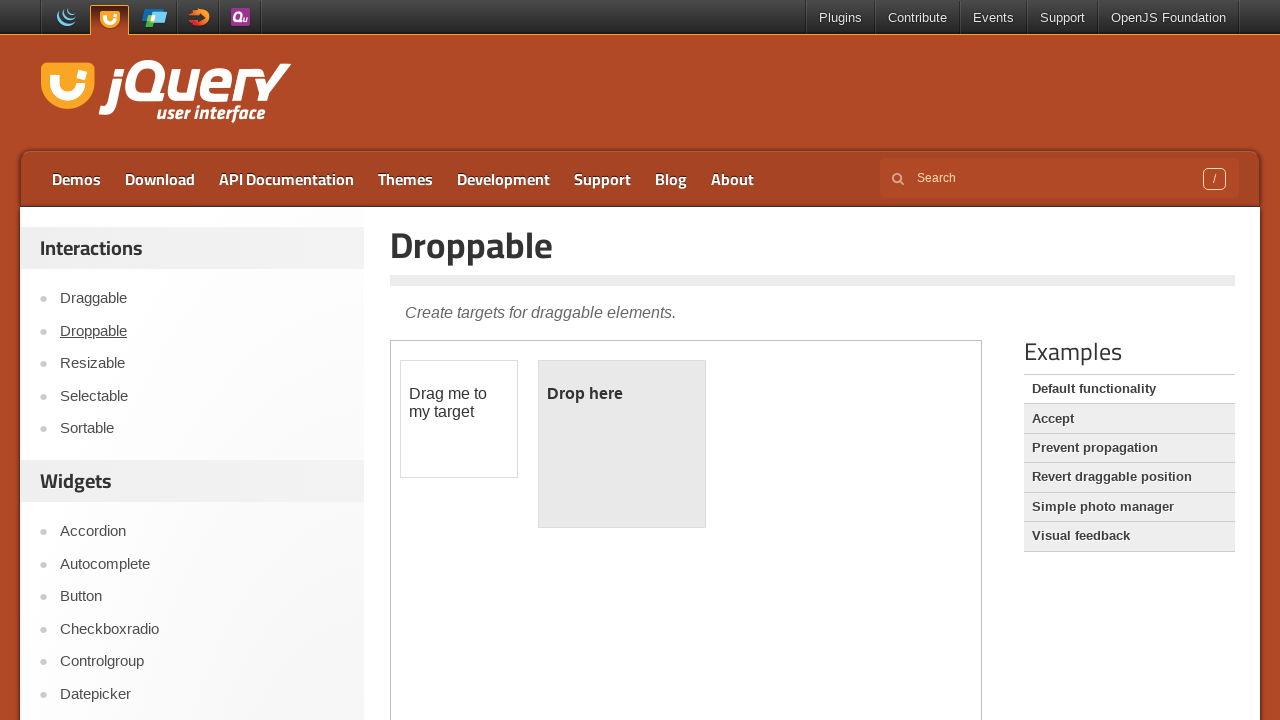

Located the demo iframe containing draggable elements
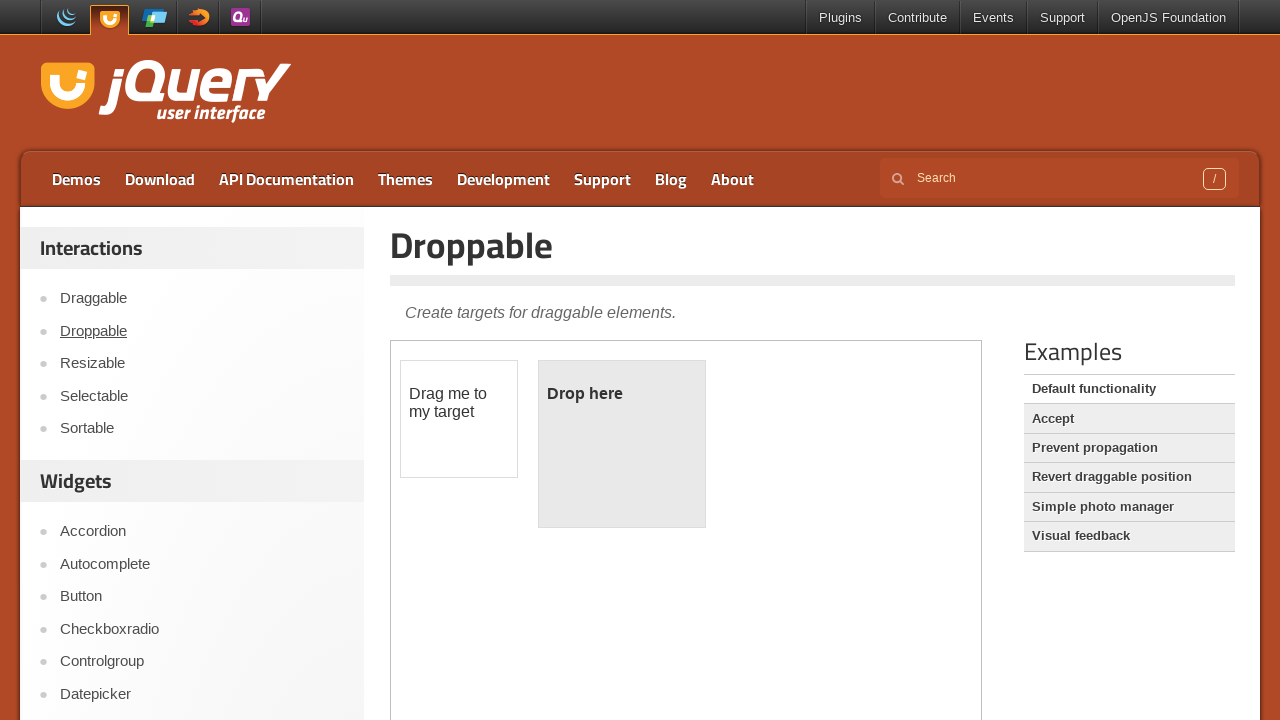

Located the draggable element (#draggable) within the iframe
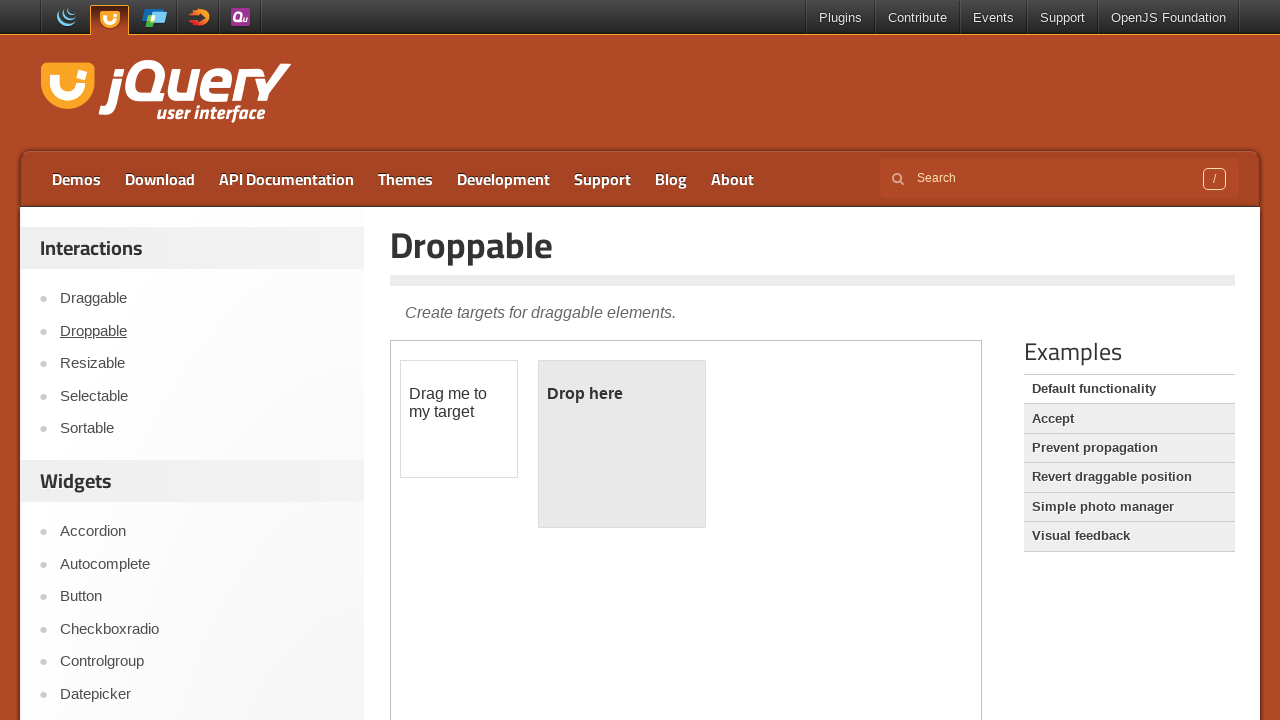

Located the droppable target element (#droppable) within the iframe
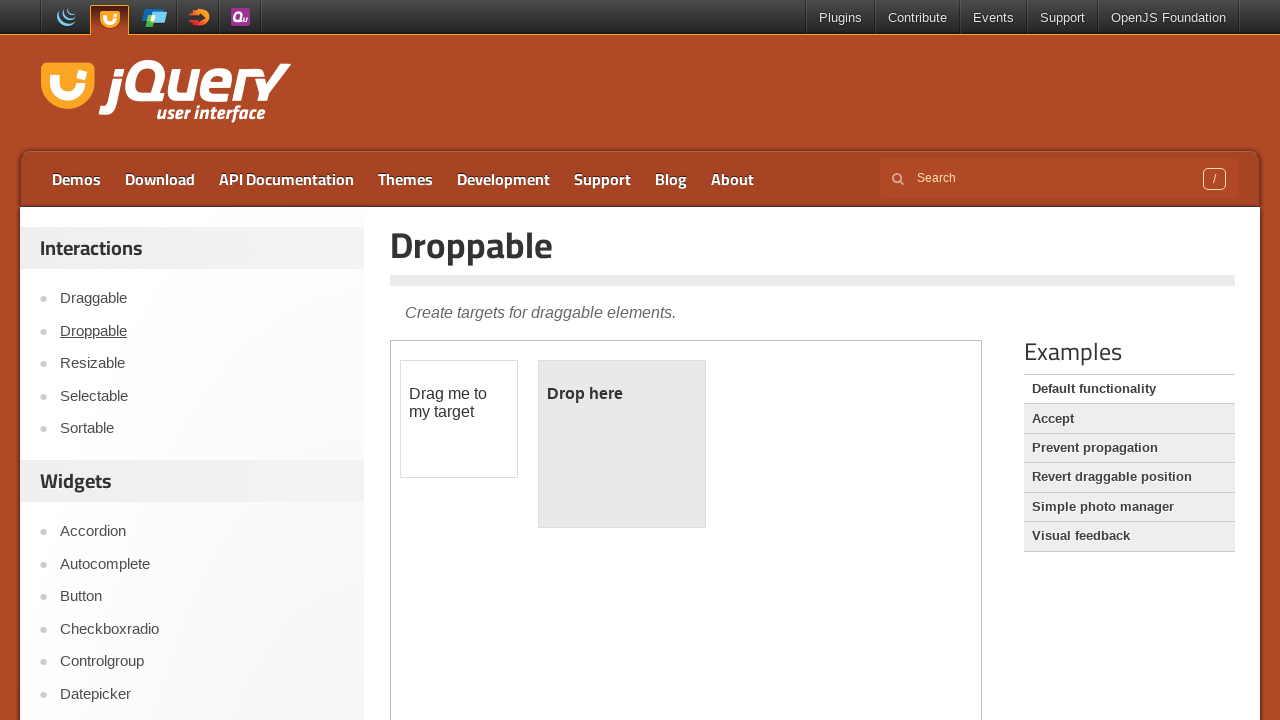

Dragged the draggable element onto the droppable target at (622, 444)
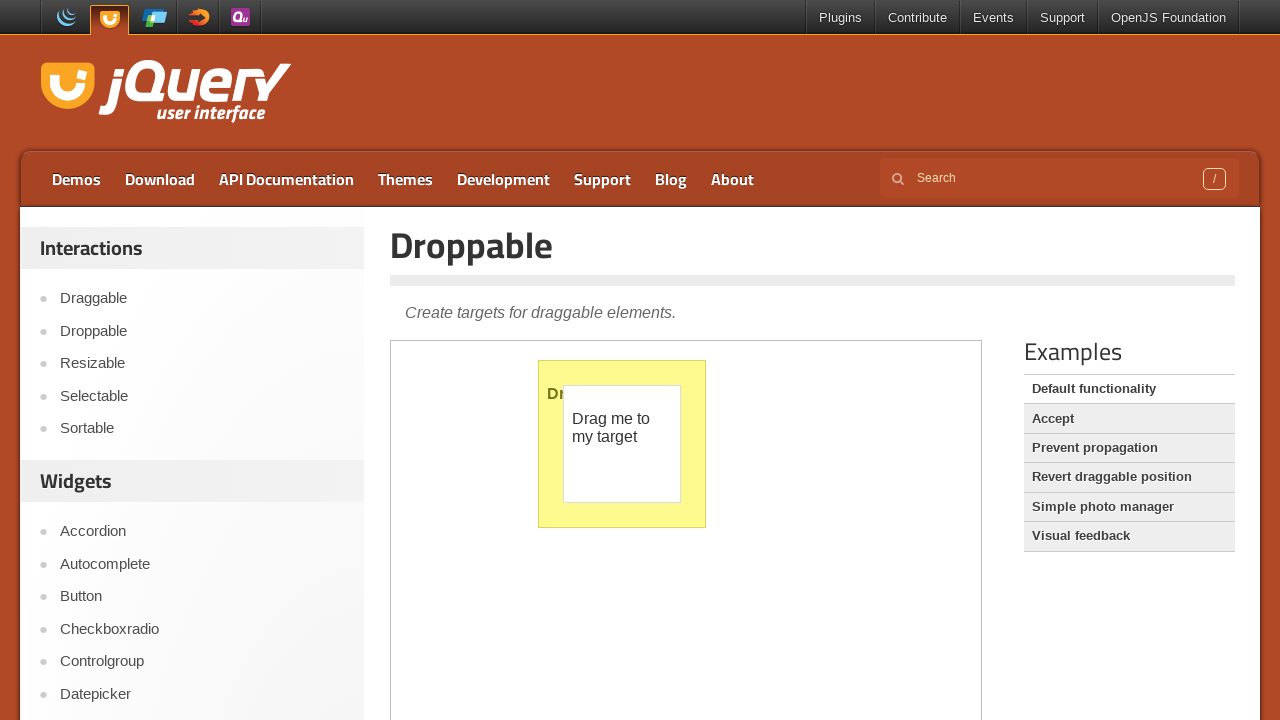

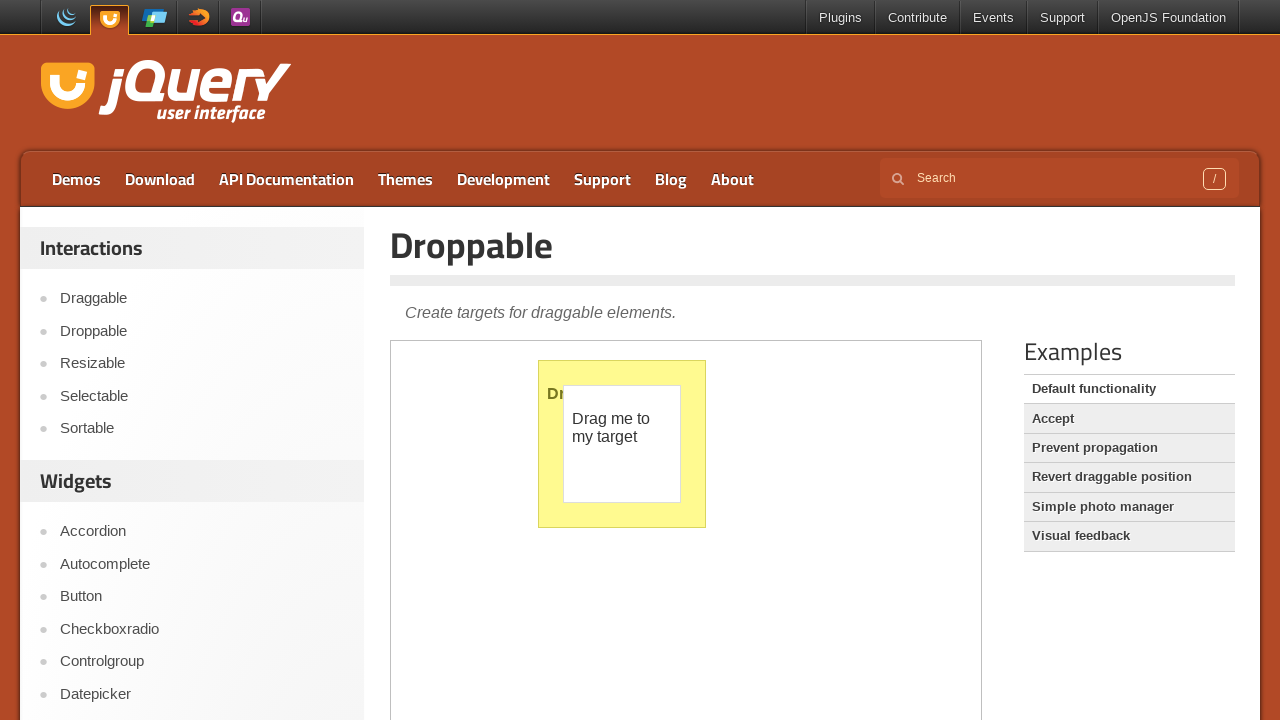